Tests web table functionality by adding a new record, editing an existing record, searching for a user, and deleting a record

Starting URL: https://demoqa.com/webtables

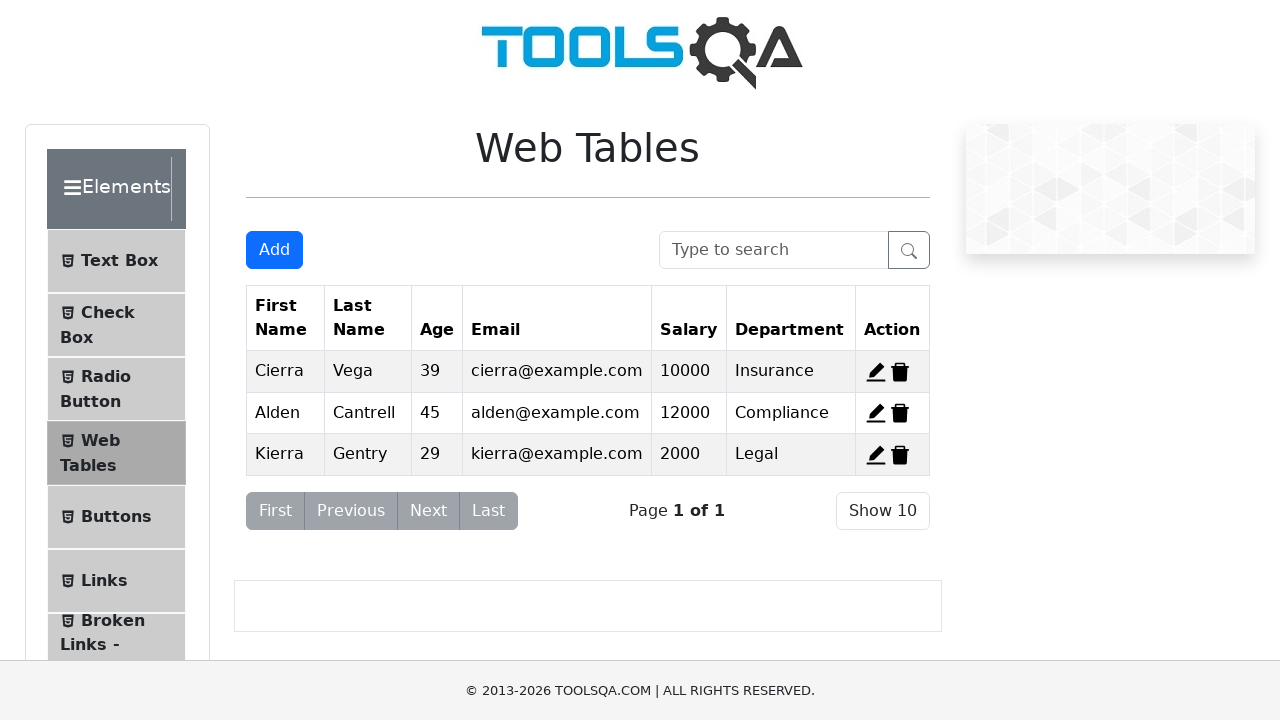

Clicked Add button to open new record form at (274, 250) on #addNewRecordButton
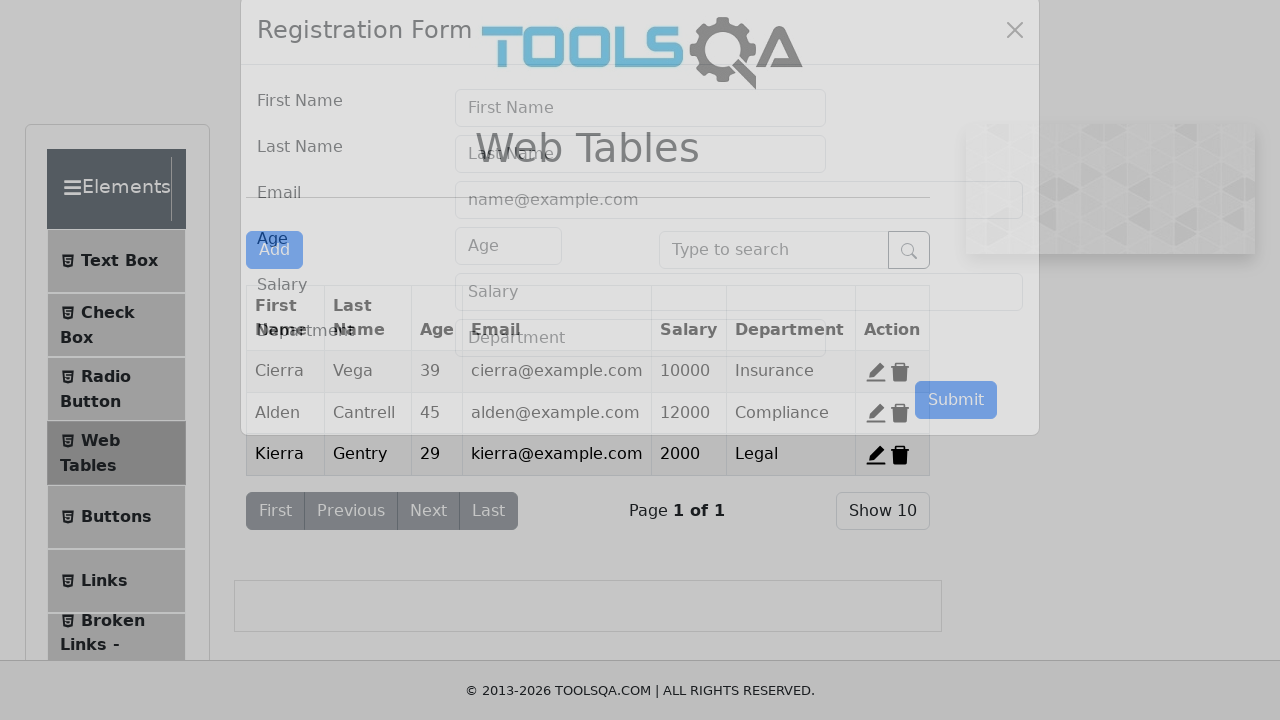

Modal loaded and firstName field appeared
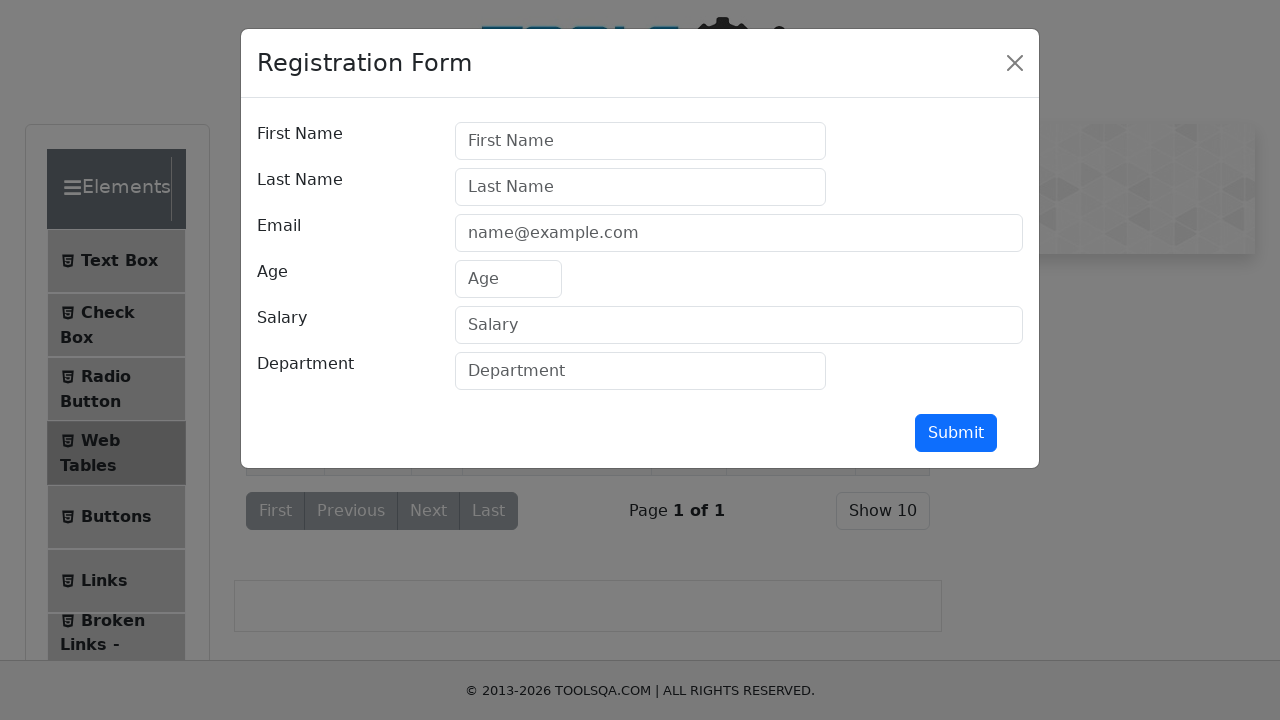

Filled firstName field with 'Mark' on #firstName
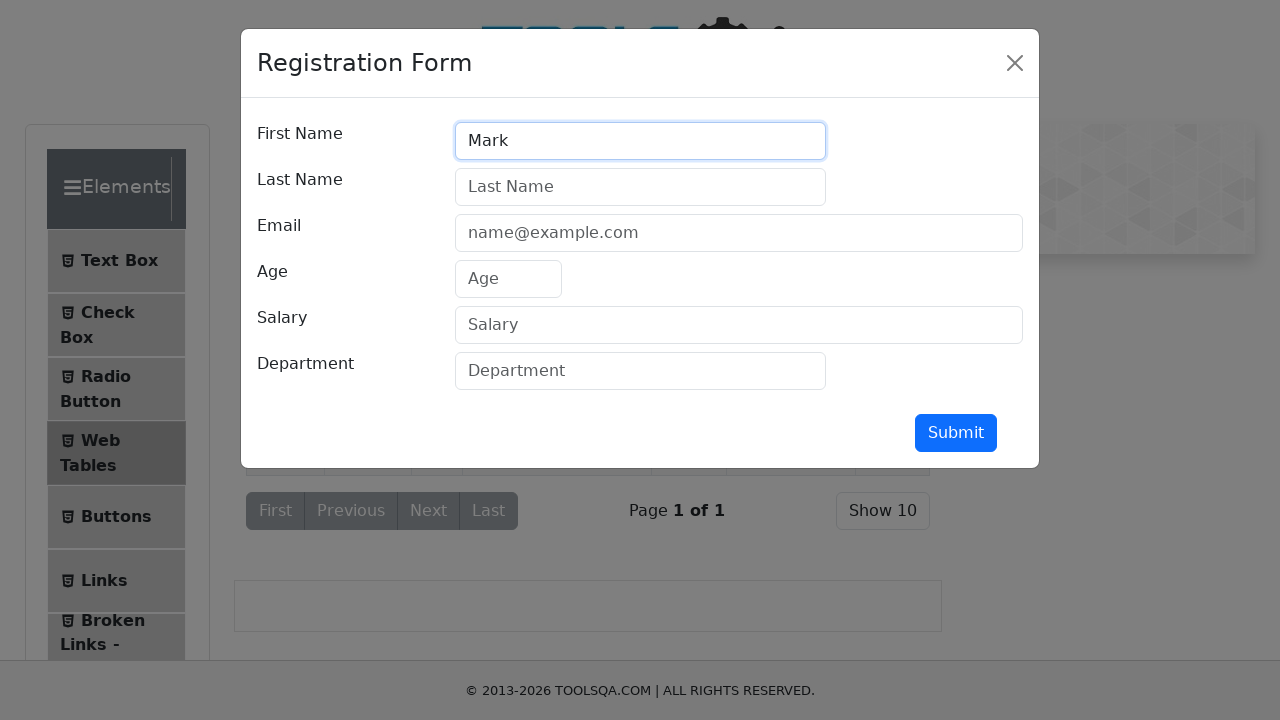

Filled lastName field with 'Karm' on #lastName
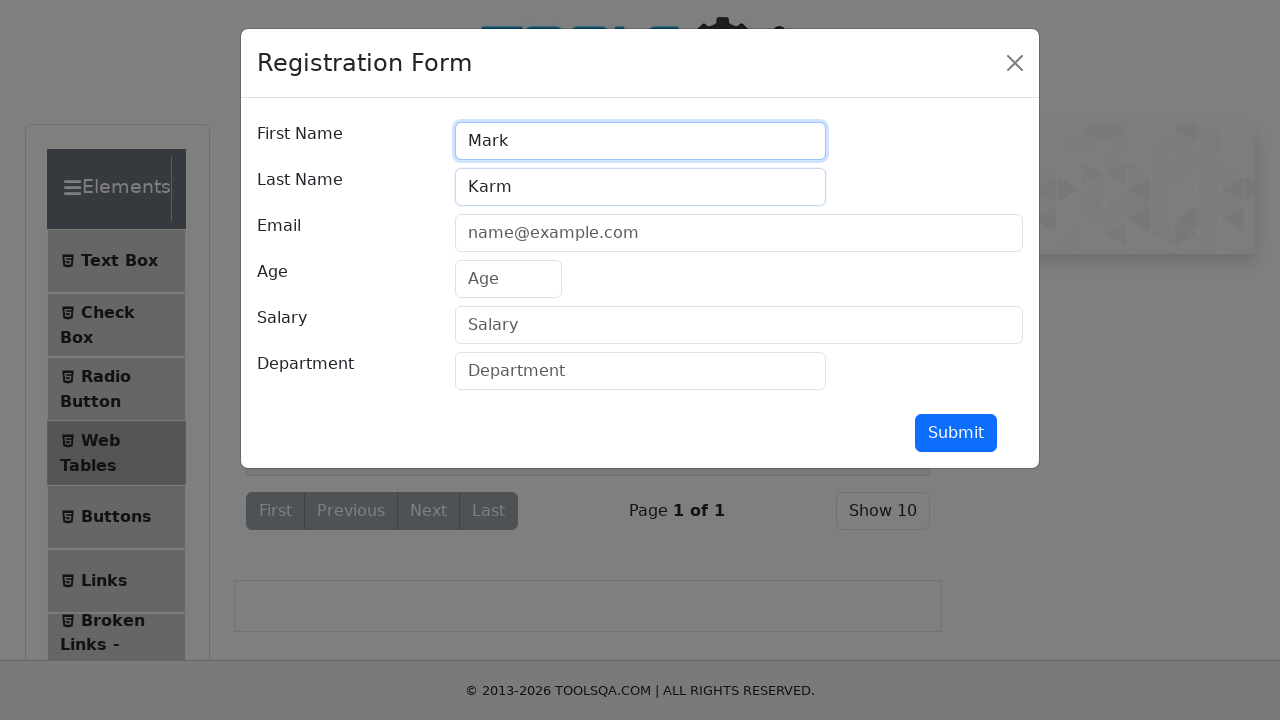

Filled userEmail field with 'Mark@op.gg' on #userEmail
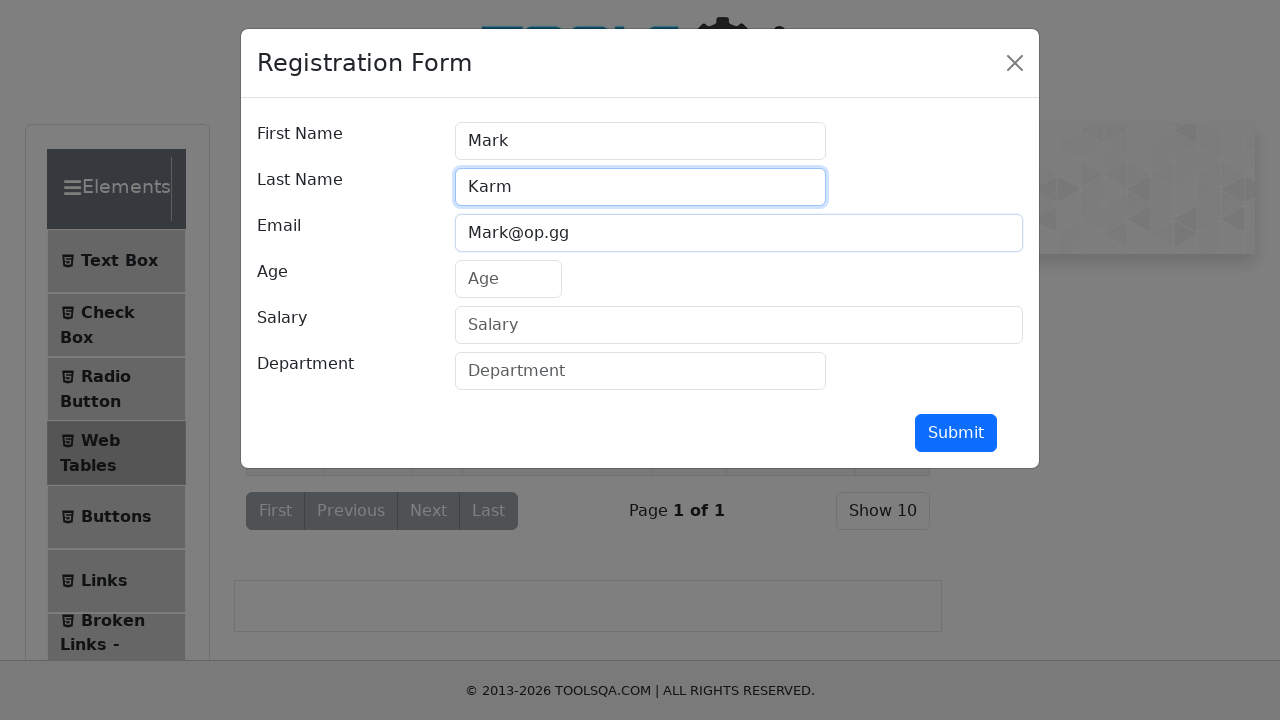

Filled age field with '33' on #age
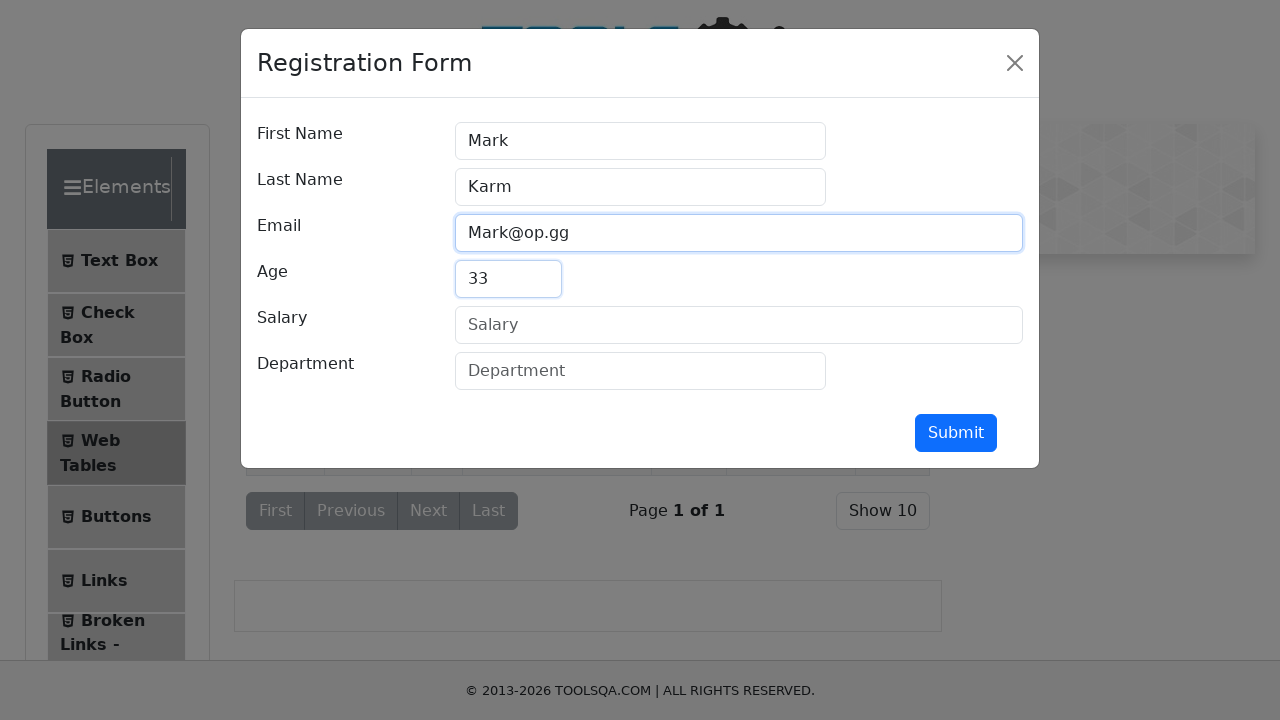

Filled salary field with '2600' on #salary
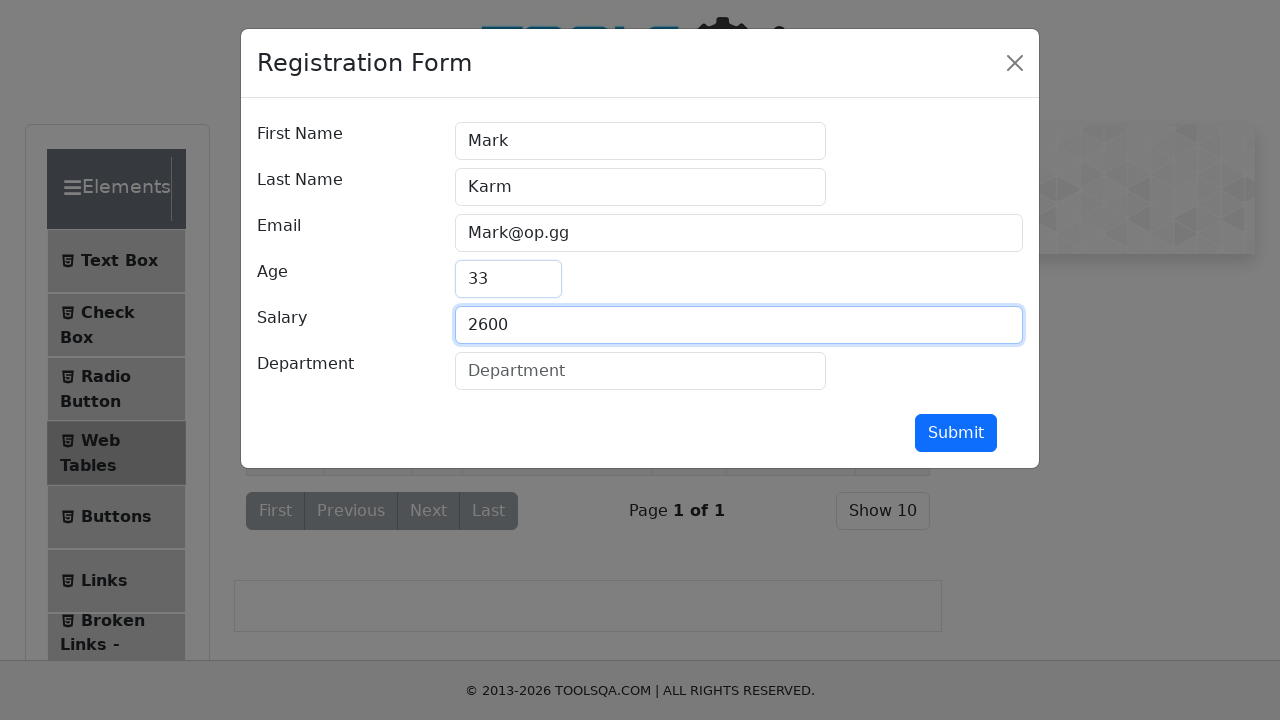

Filled department field with 'Legal' on #department
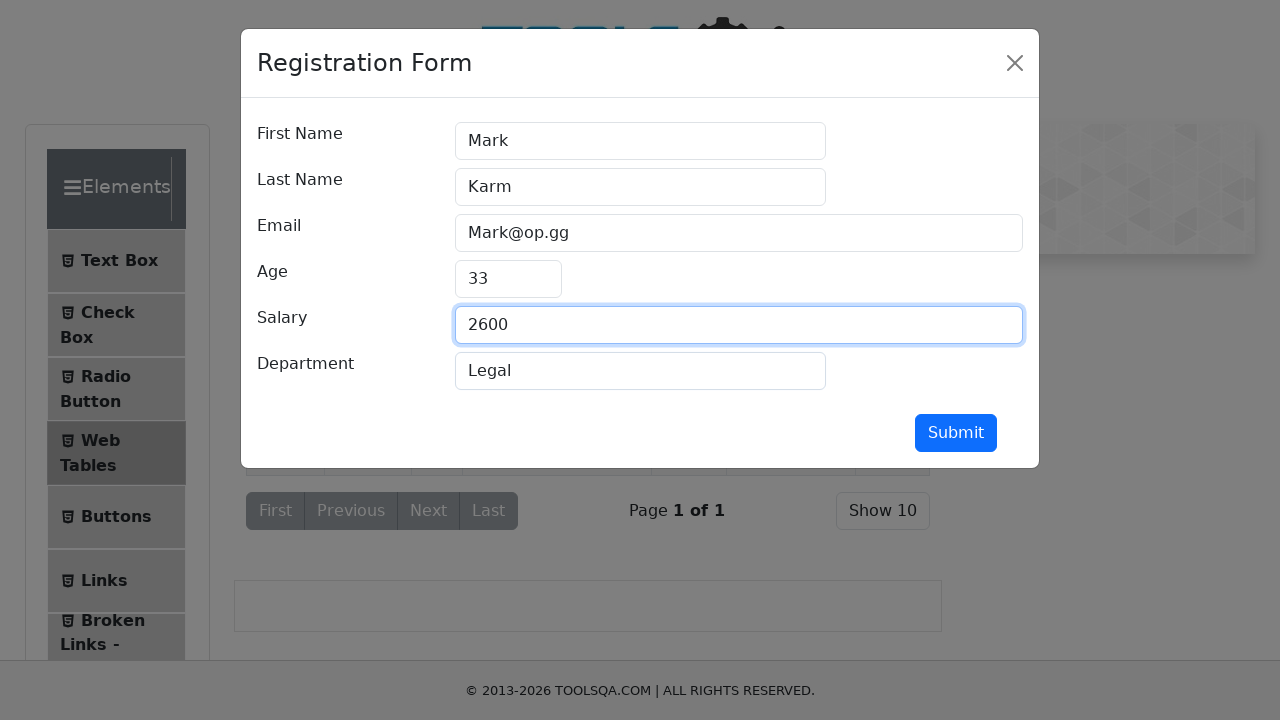

Submitted form by pressing Enter on #department
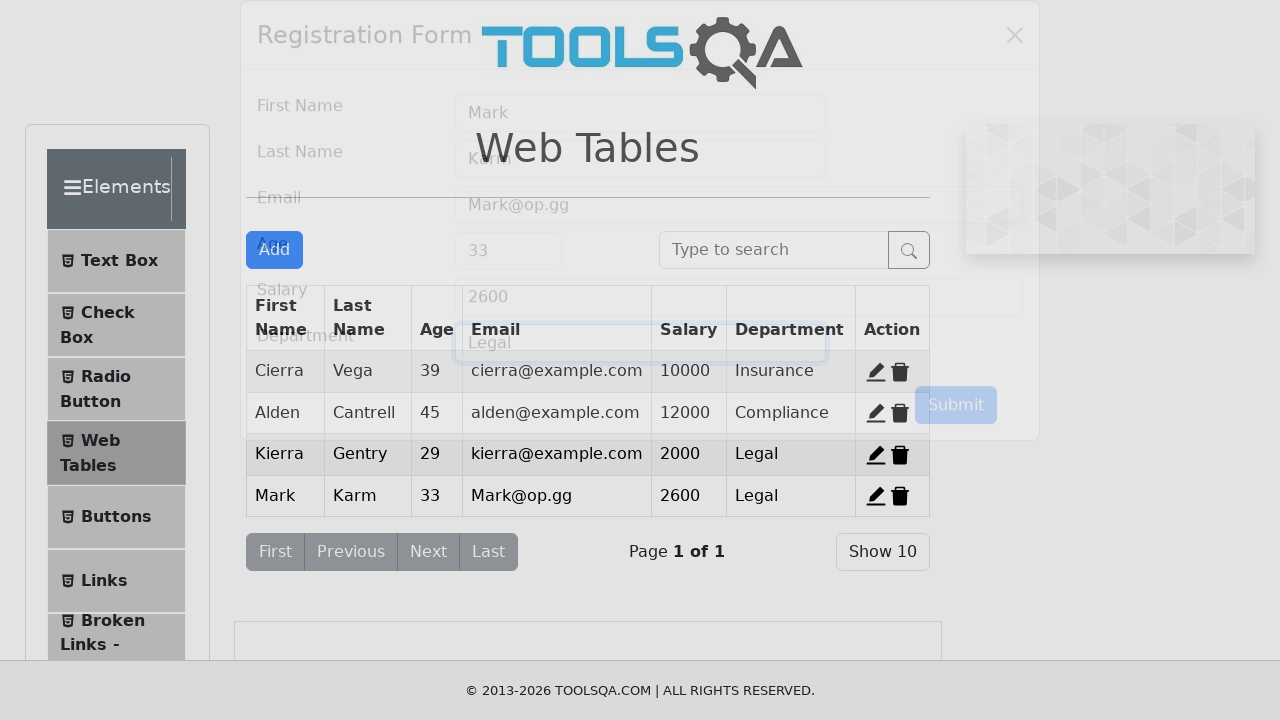

Waited for modal to close and new record to be added
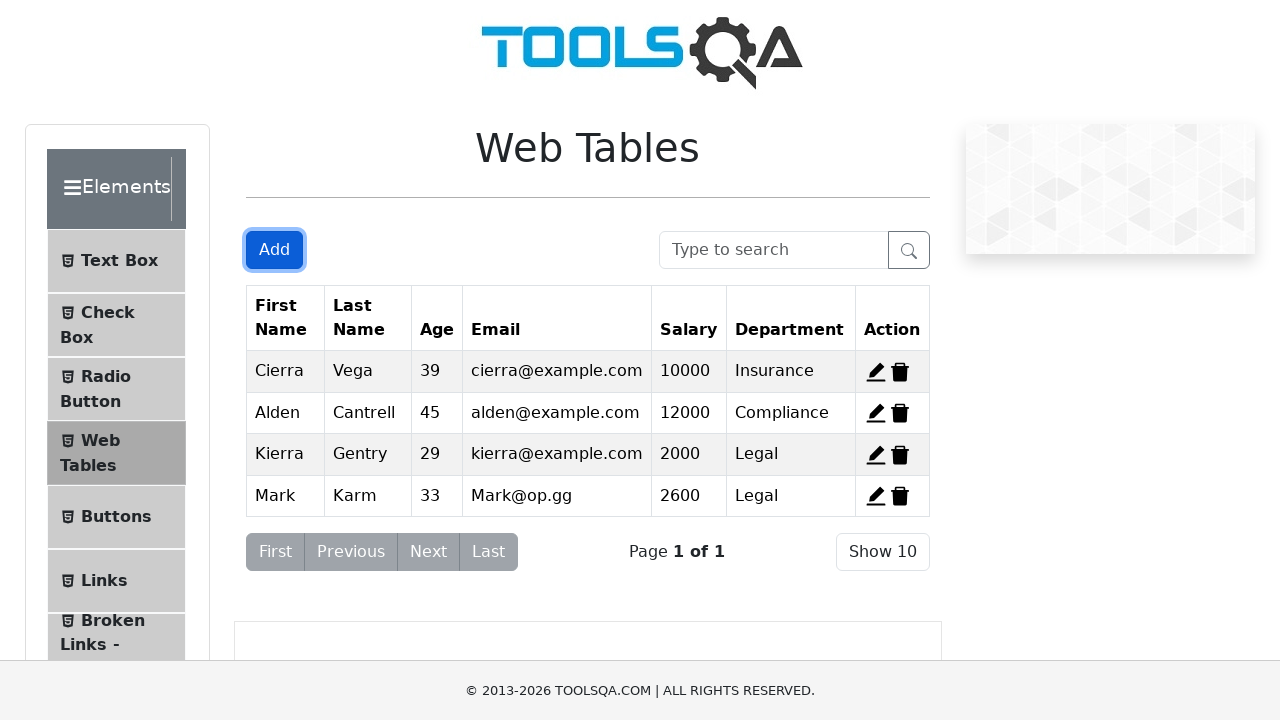

Clicked edit button for record 2 at (876, 413) on #edit-record-2
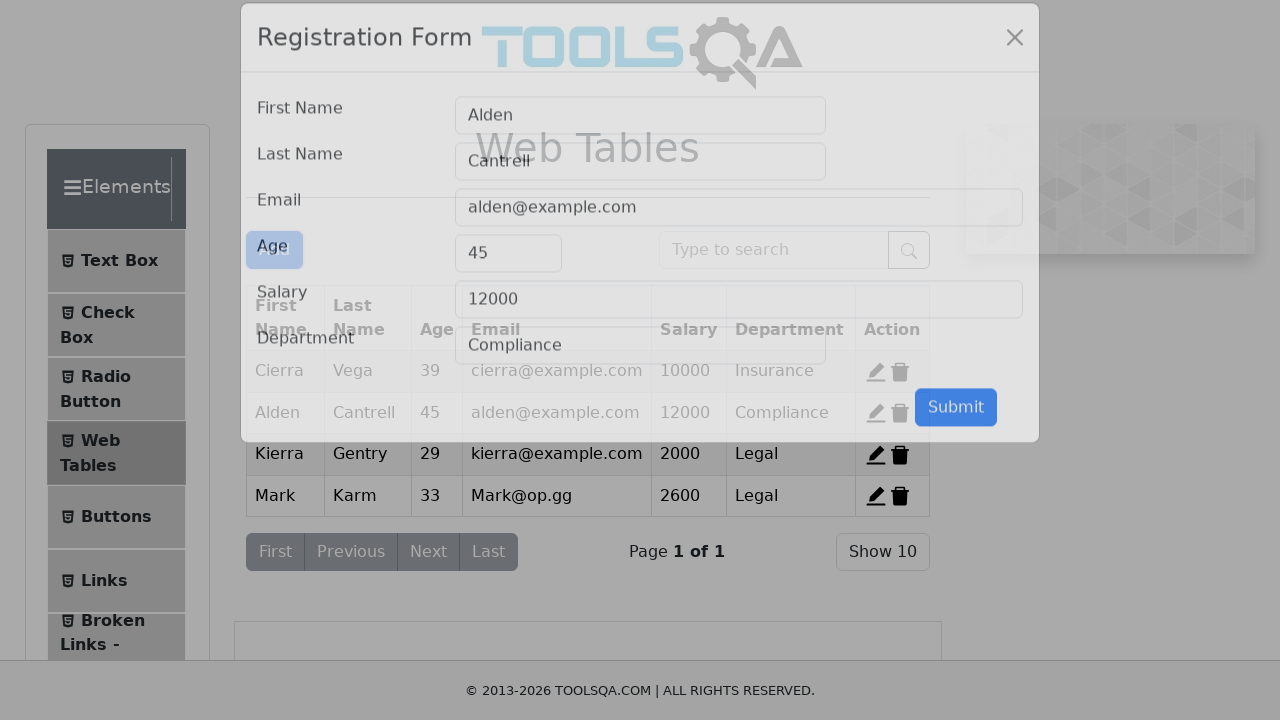

Cleared salary field on #salary
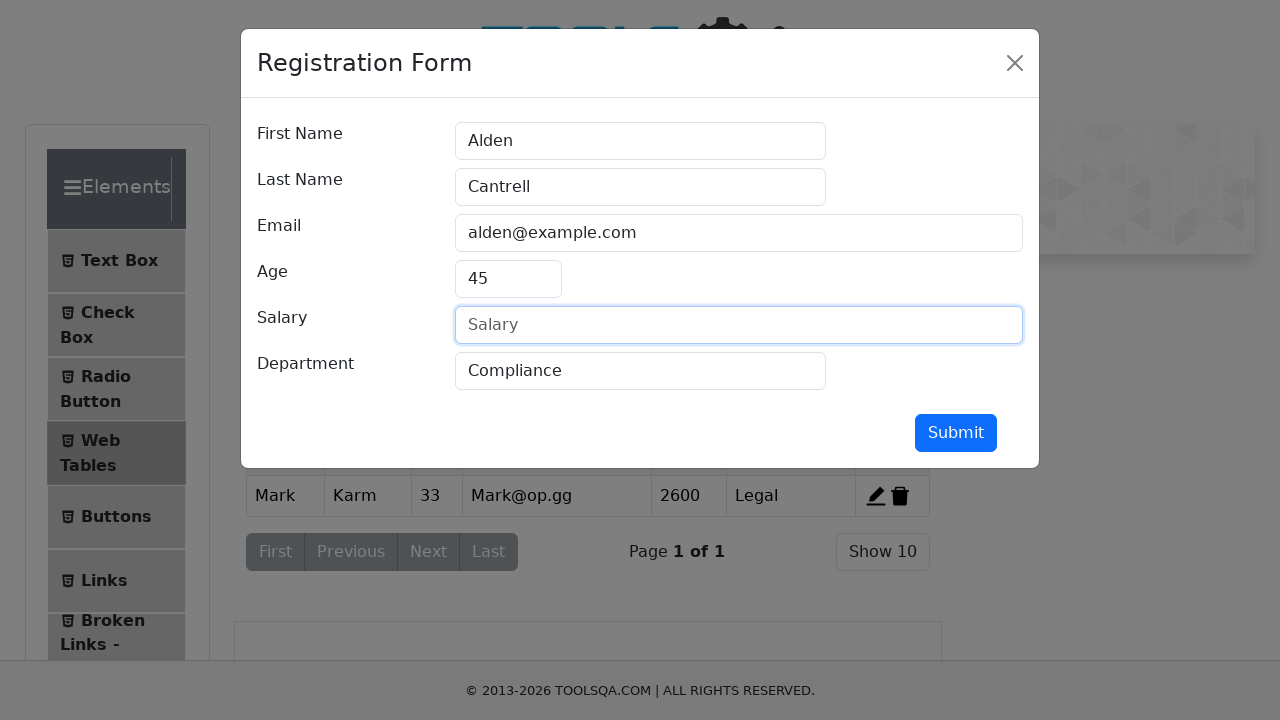

Filled salary field with '14000' on #salary
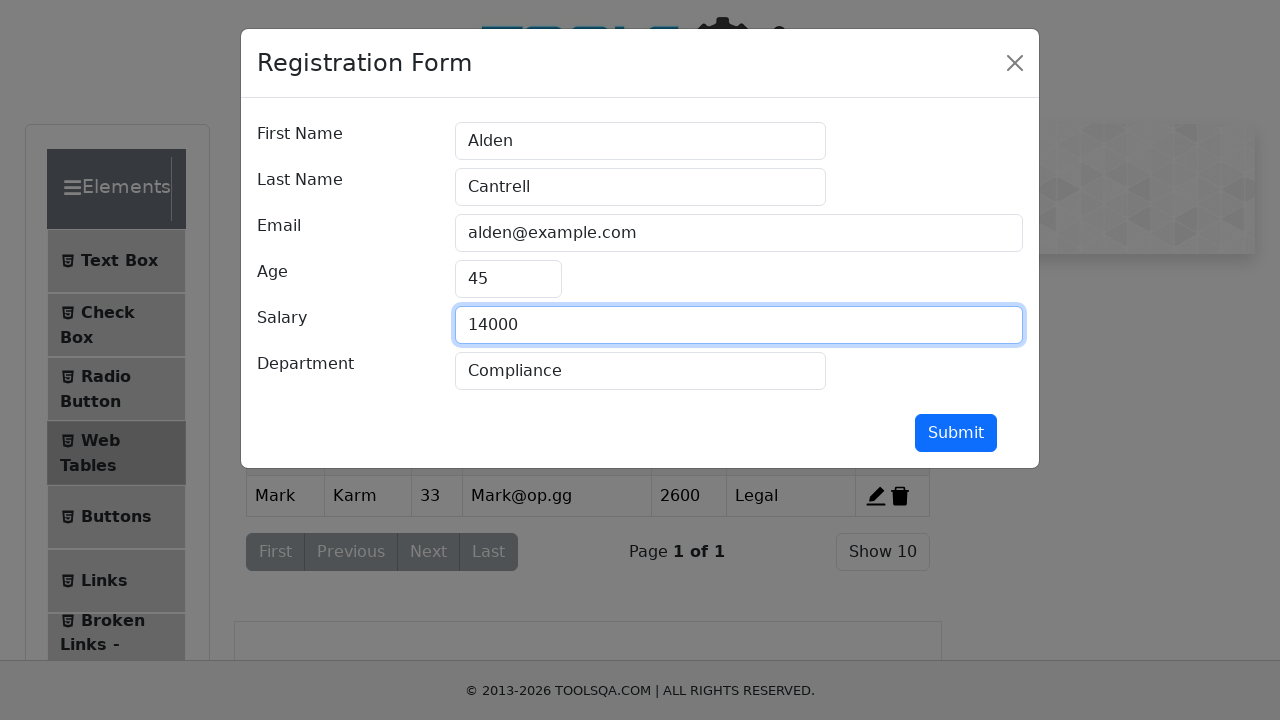

Submitted edited record by pressing Enter on #salary
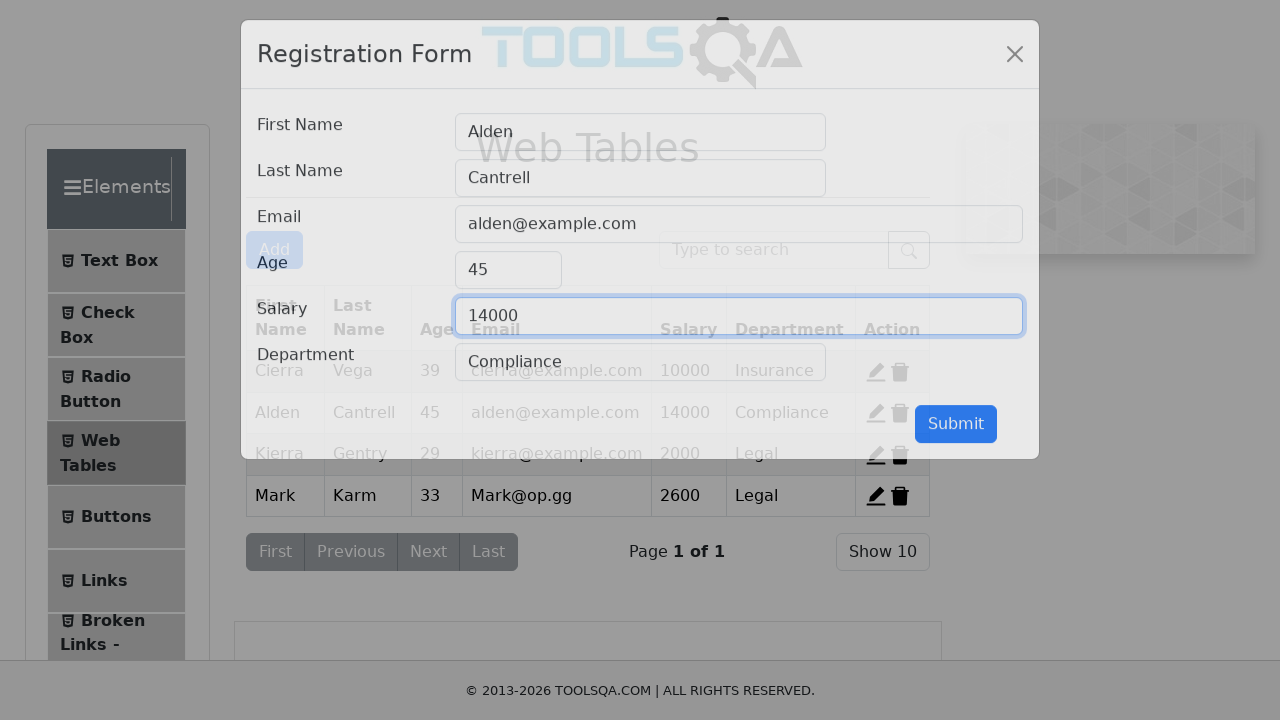

Filled search box with 'Vega' on #searchBox
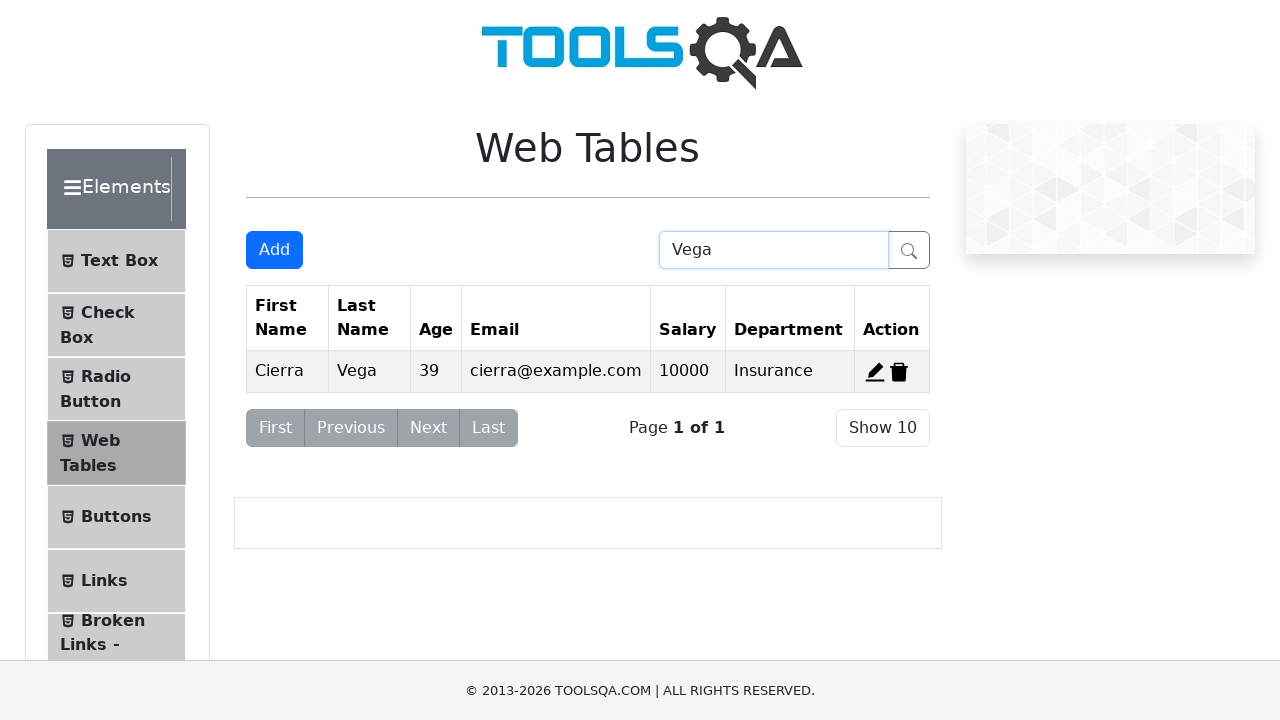

Waited for search results to load
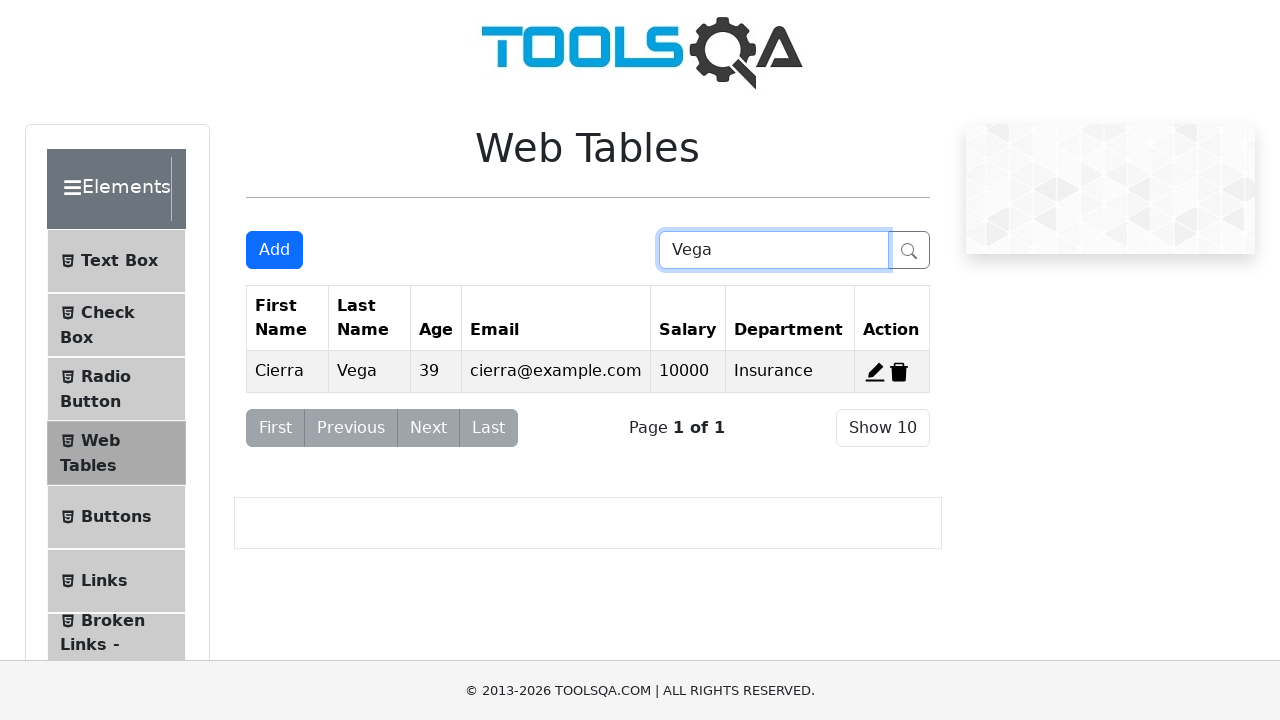

Clicked delete button for found record at (899, 372) on #delete-record-1
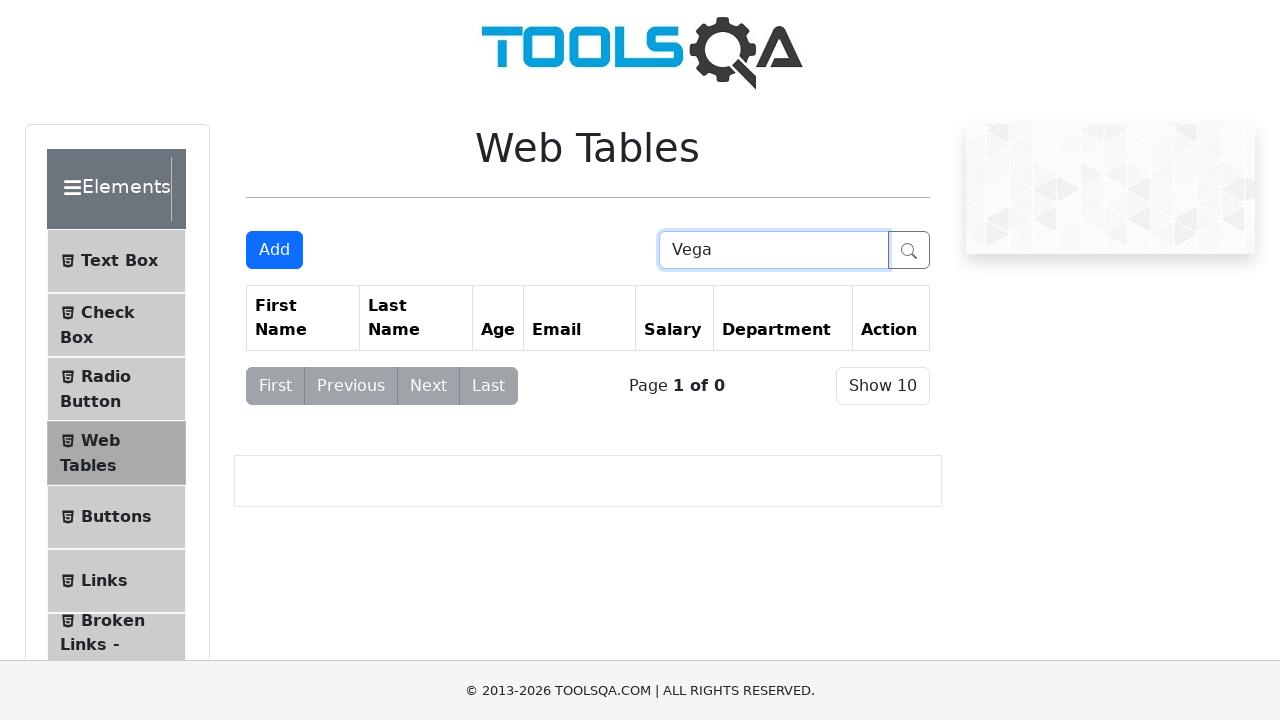

Waited for record deletion to complete
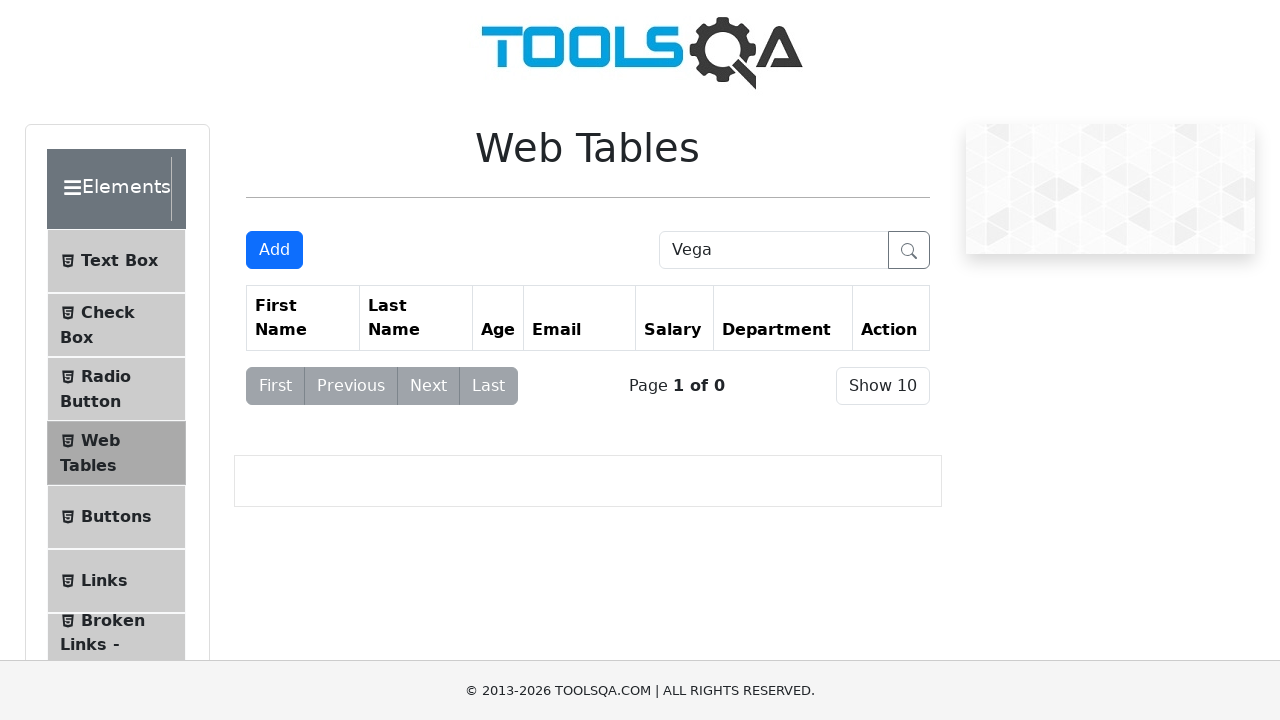

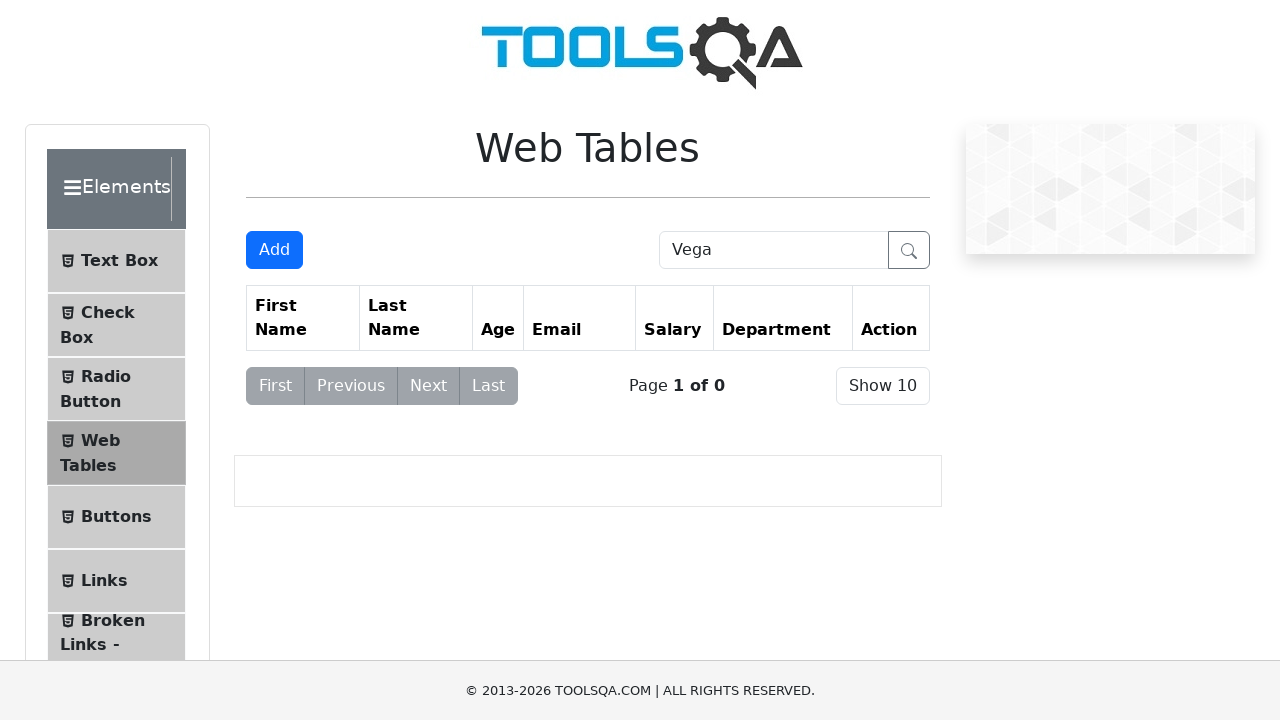